Tests filtering to display only active (uncompleted) todo items

Starting URL: https://demo.playwright.dev/todomvc

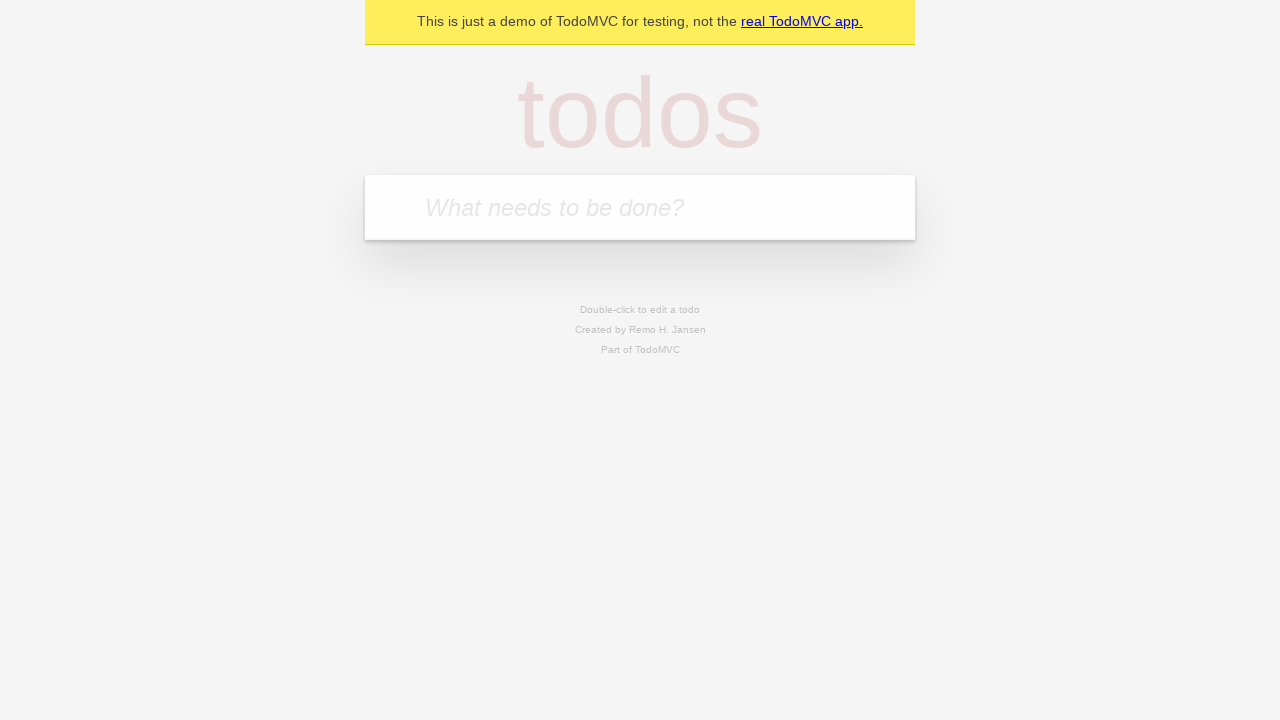

Filled todo input with 'buy some cheese' on internal:attr=[placeholder="What needs to be done?"i]
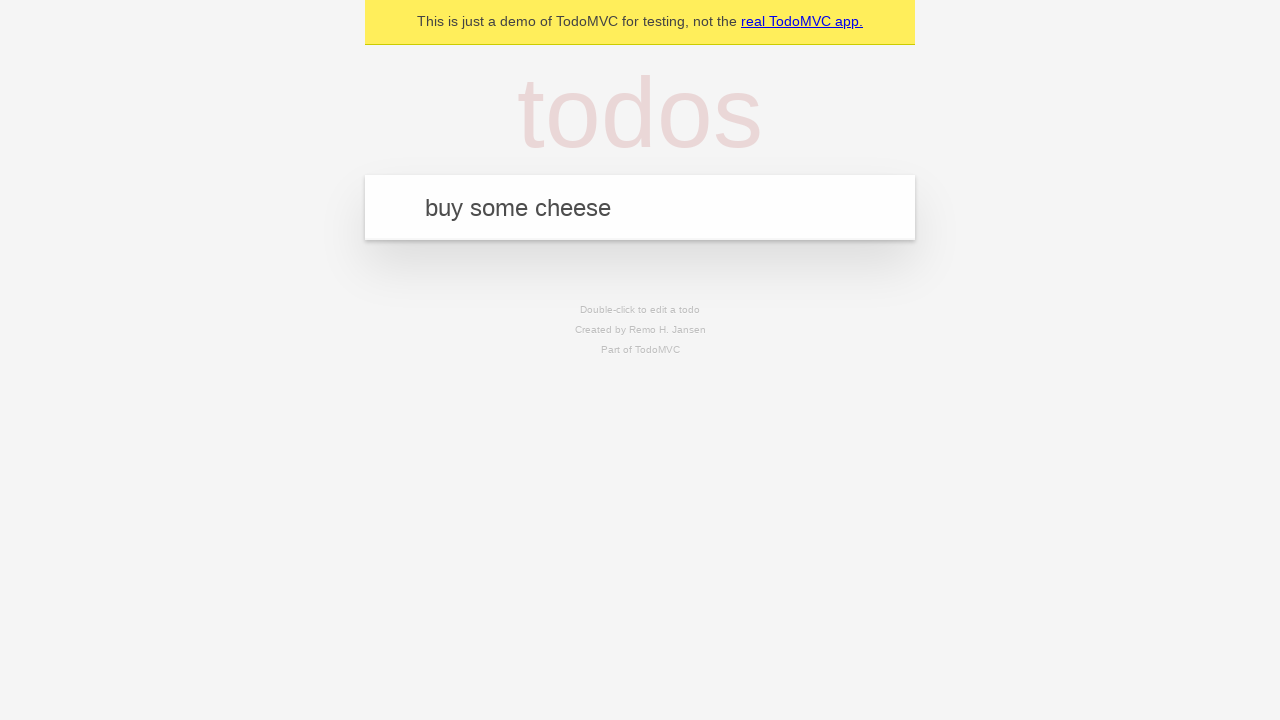

Pressed Enter to add first todo item on internal:attr=[placeholder="What needs to be done?"i]
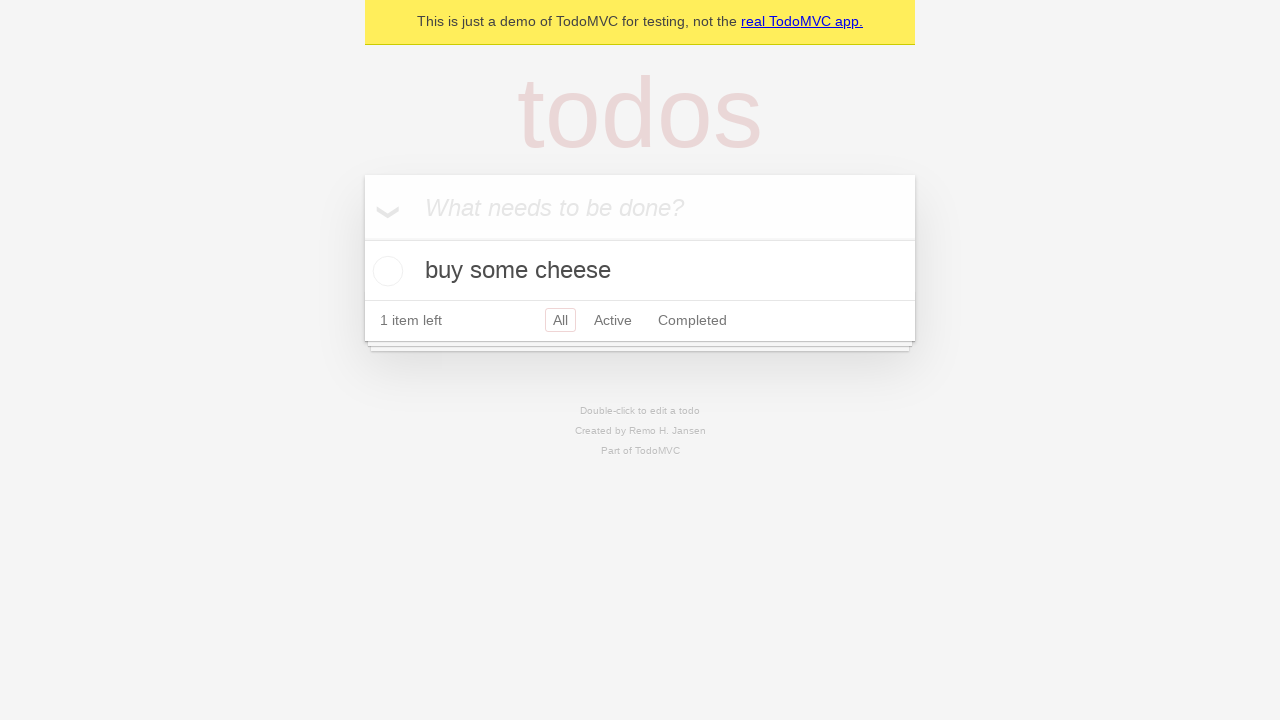

Filled todo input with 'feed the cat' on internal:attr=[placeholder="What needs to be done?"i]
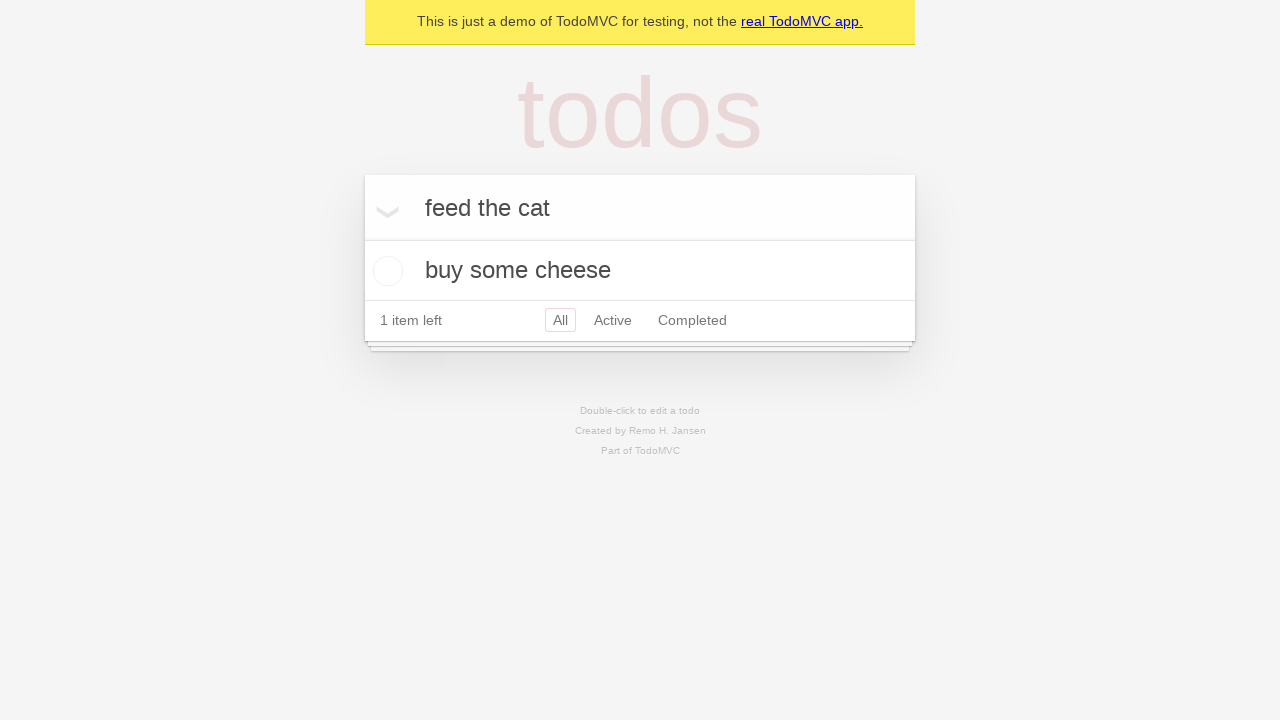

Pressed Enter to add second todo item on internal:attr=[placeholder="What needs to be done?"i]
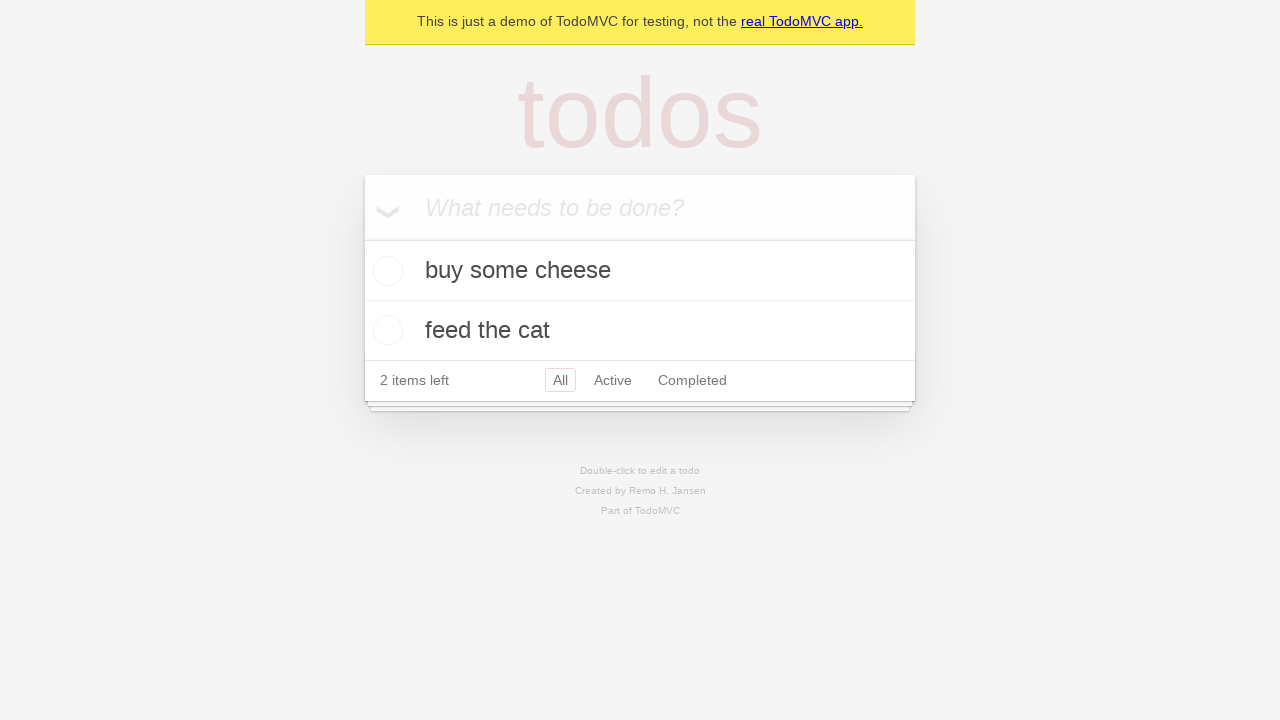

Filled todo input with 'book a doctors appointment' on internal:attr=[placeholder="What needs to be done?"i]
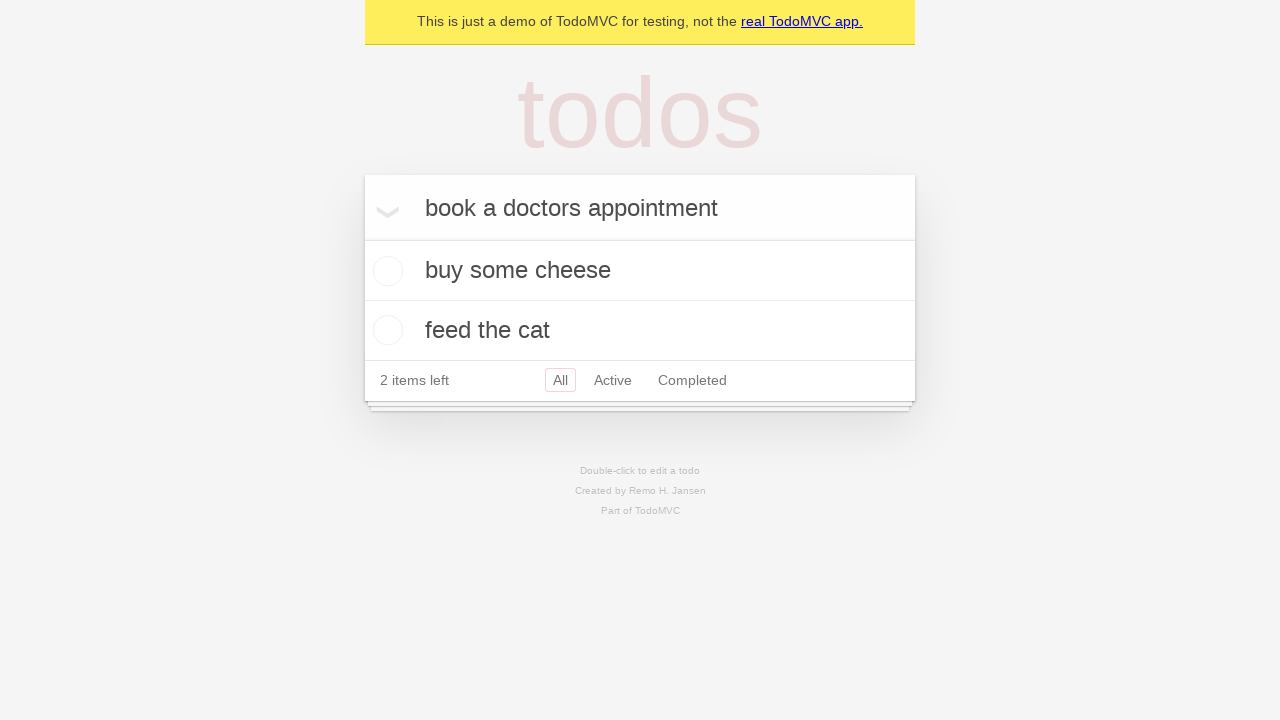

Pressed Enter to add third todo item on internal:attr=[placeholder="What needs to be done?"i]
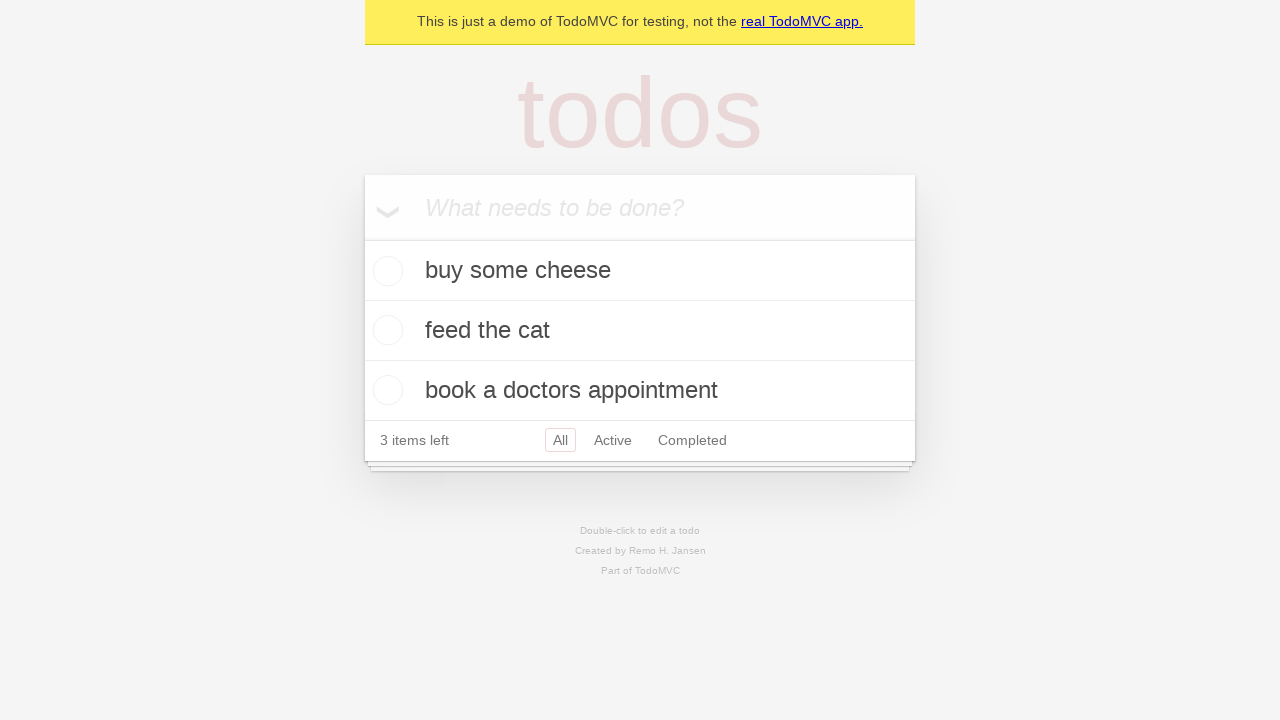

Checked the second todo item to mark it as completed at (385, 330) on internal:testid=[data-testid="todo-item"s] >> nth=1 >> internal:role=checkbox
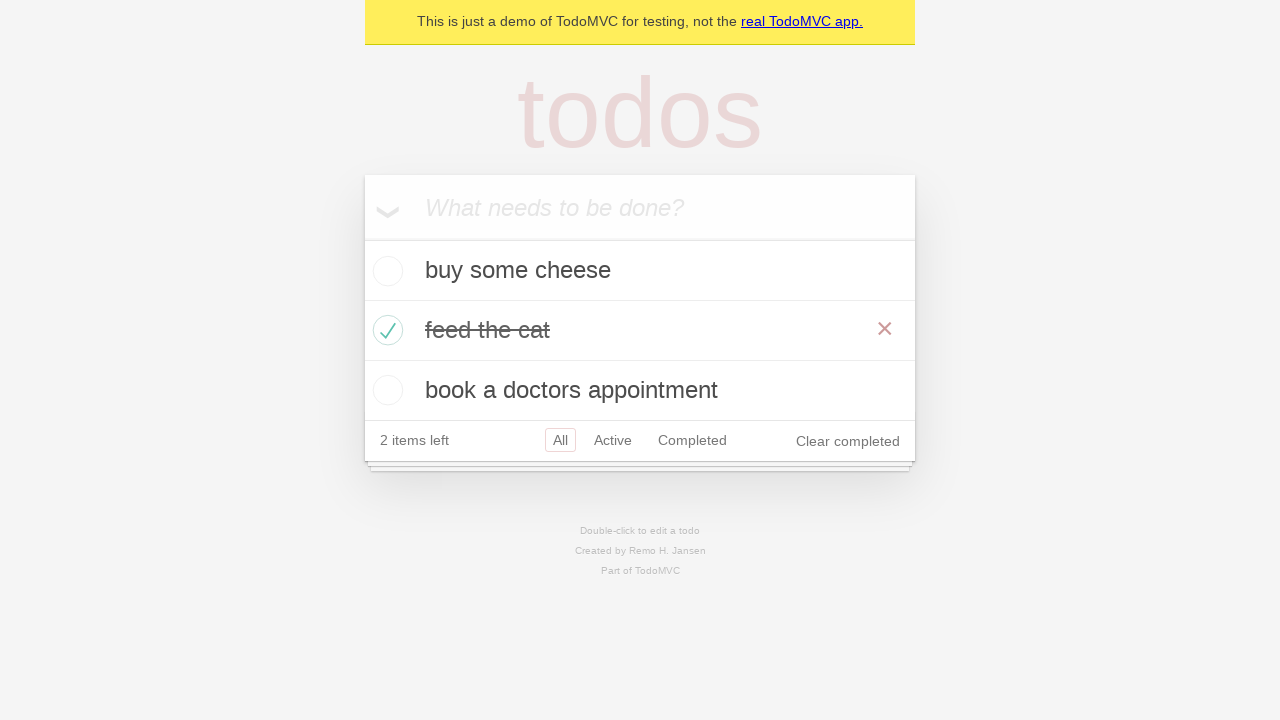

Clicked Active filter to display only uncompleted todo items at (613, 440) on internal:role=link[name="Active"i]
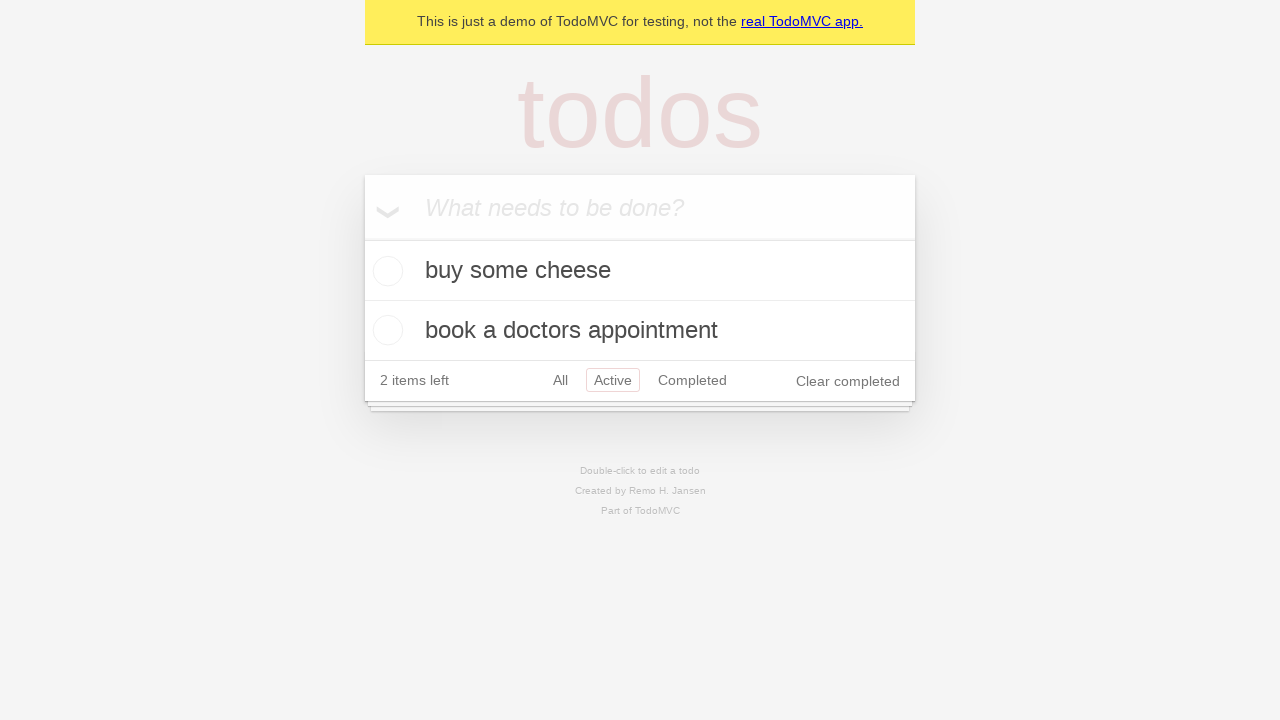

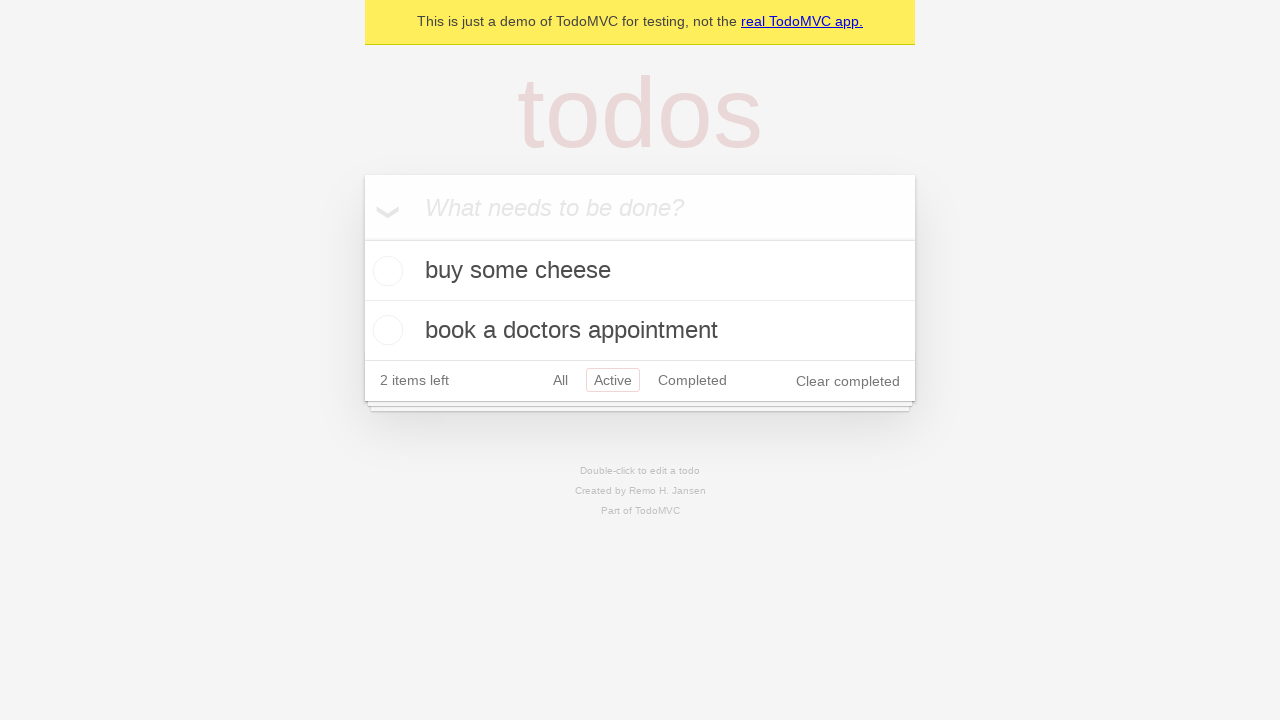